Tests various input field interactions including filling text, appending text, getting values, clearing fields, and checking if fields are enabled

Starting URL: https://letcode.in/edit

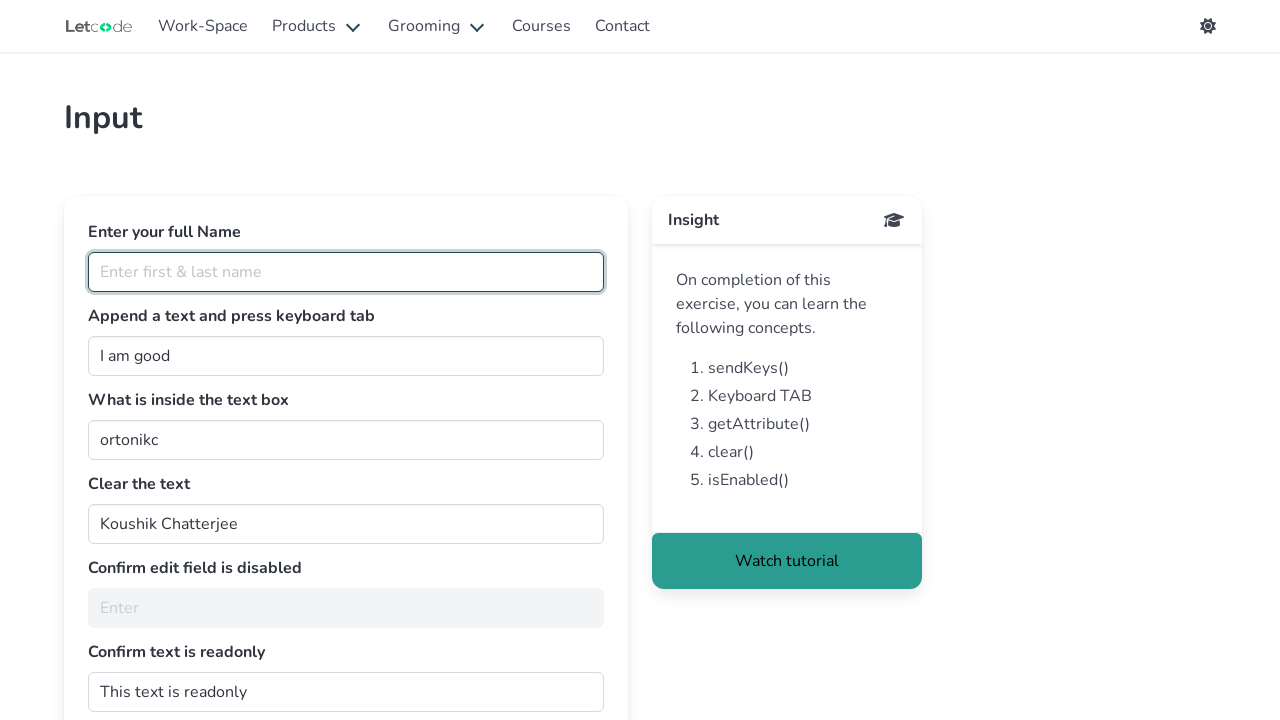

Filled full name field with 'Arun' on #fullName
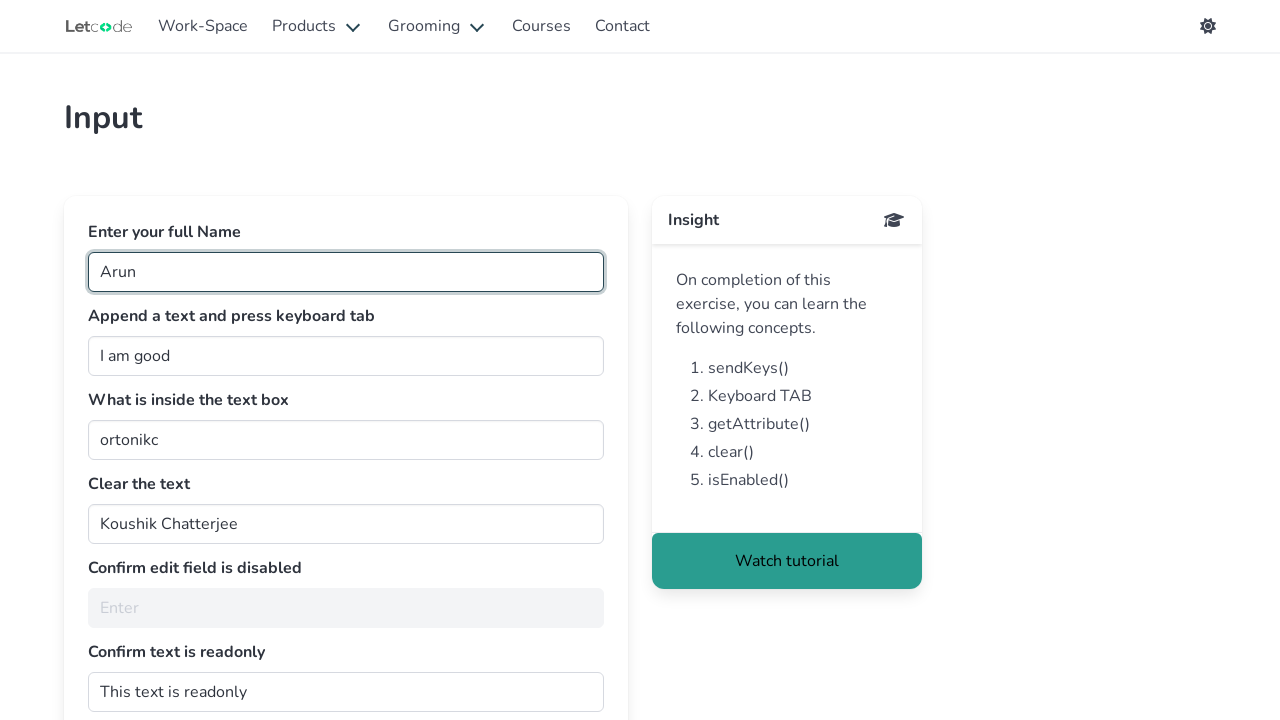

Appended ' person' to join field on #join
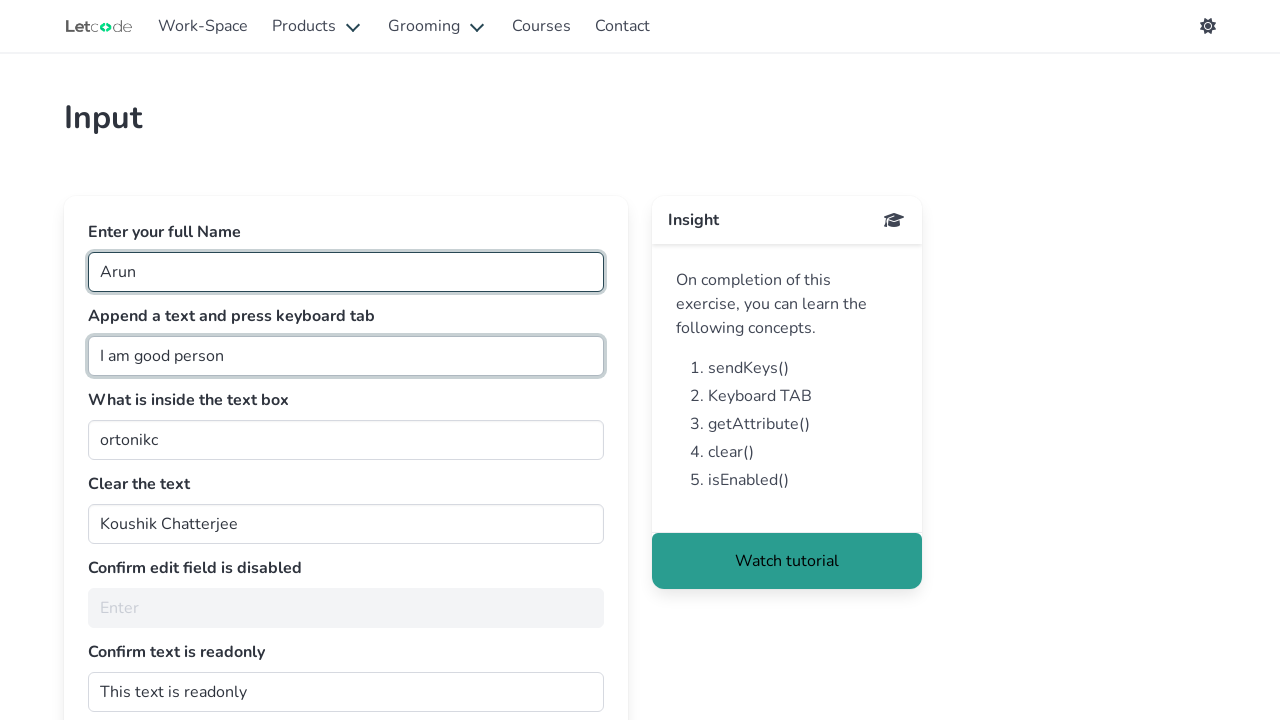

Pressed Tab key
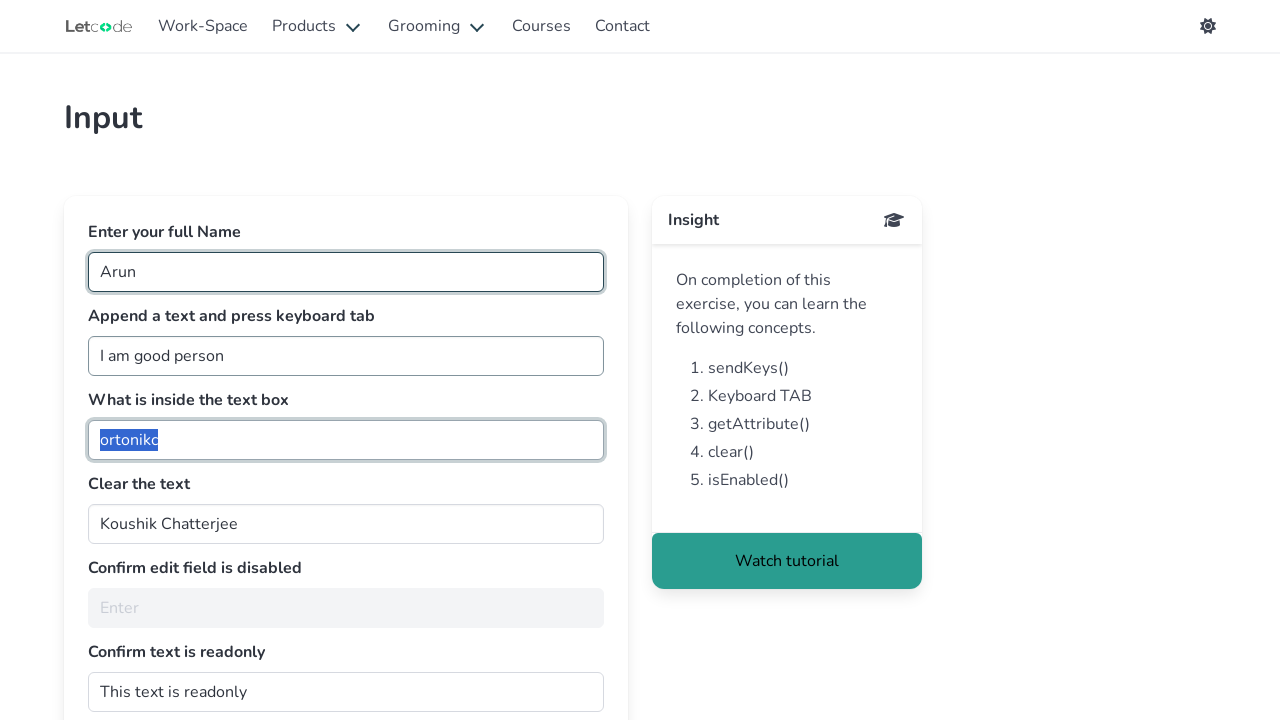

Retrieved value from getMe field: 'ortonikc'
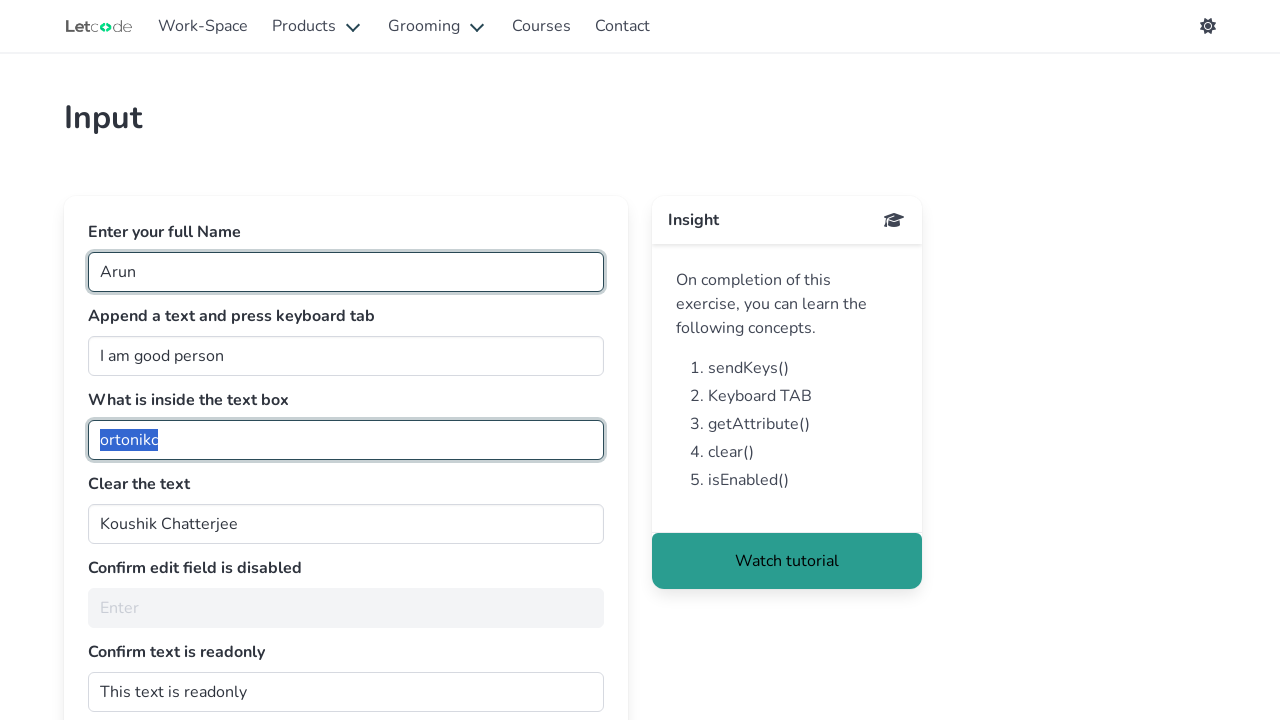

Cleared the clearMe field on #clearMe
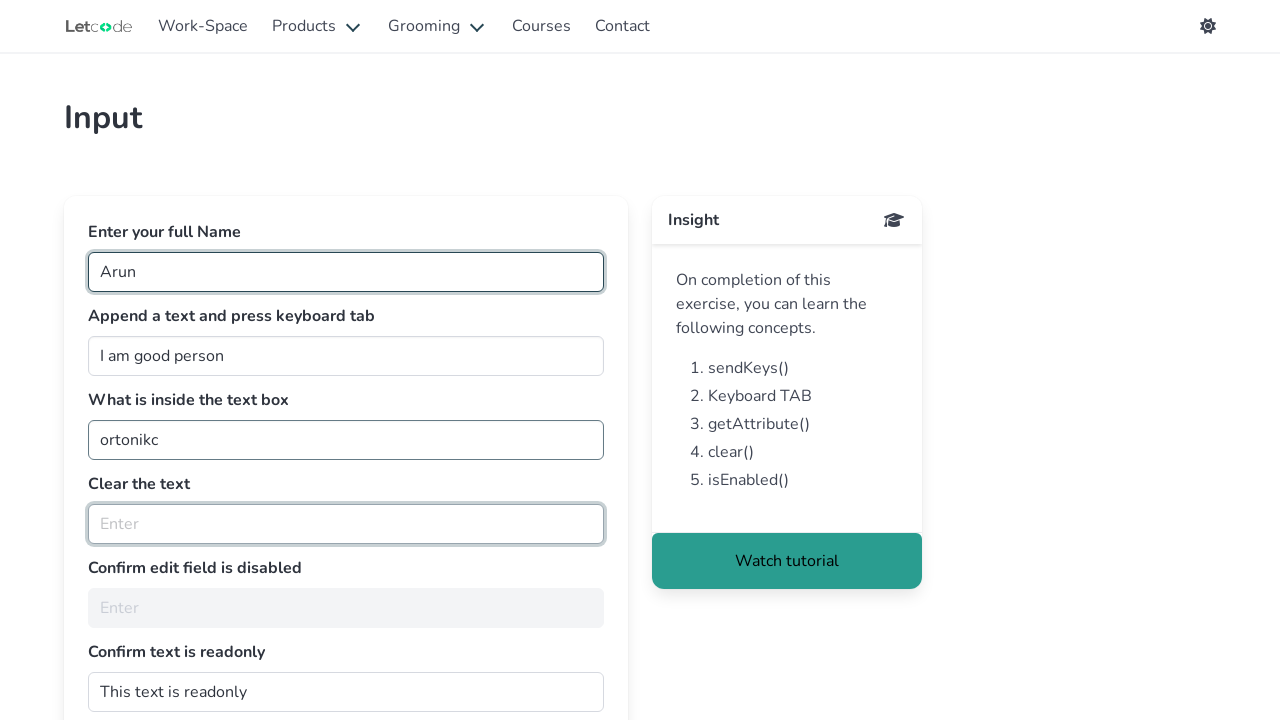

Checked if noEdit field is enabled: False
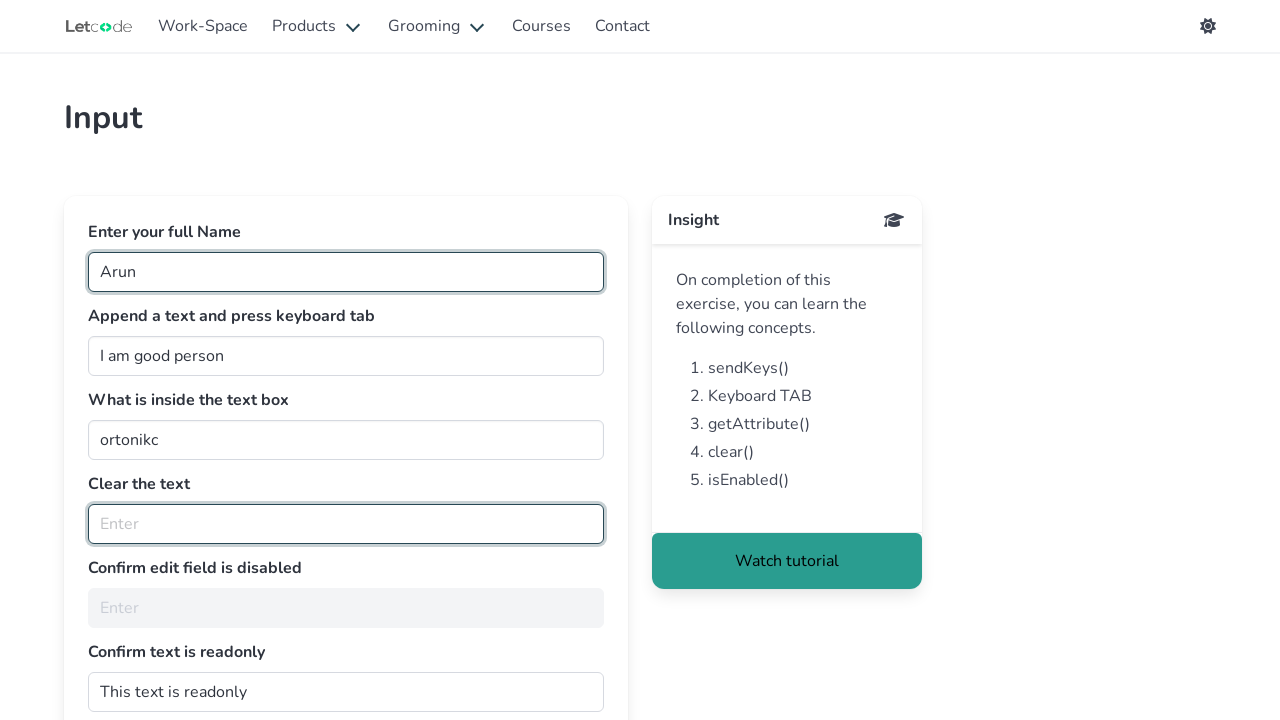

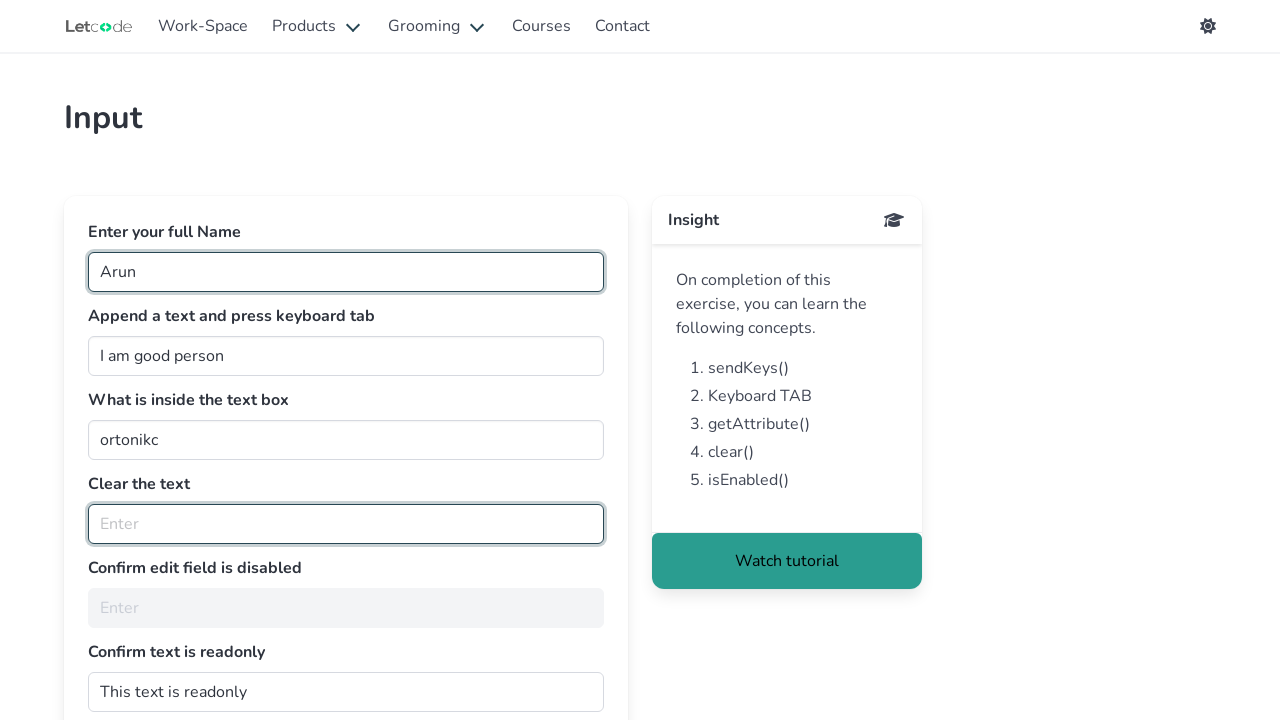